Navigates to the OrangeHRM page and verifies that the page loads successfully

Starting URL: http://alchemy.hguy.co/orangehrm

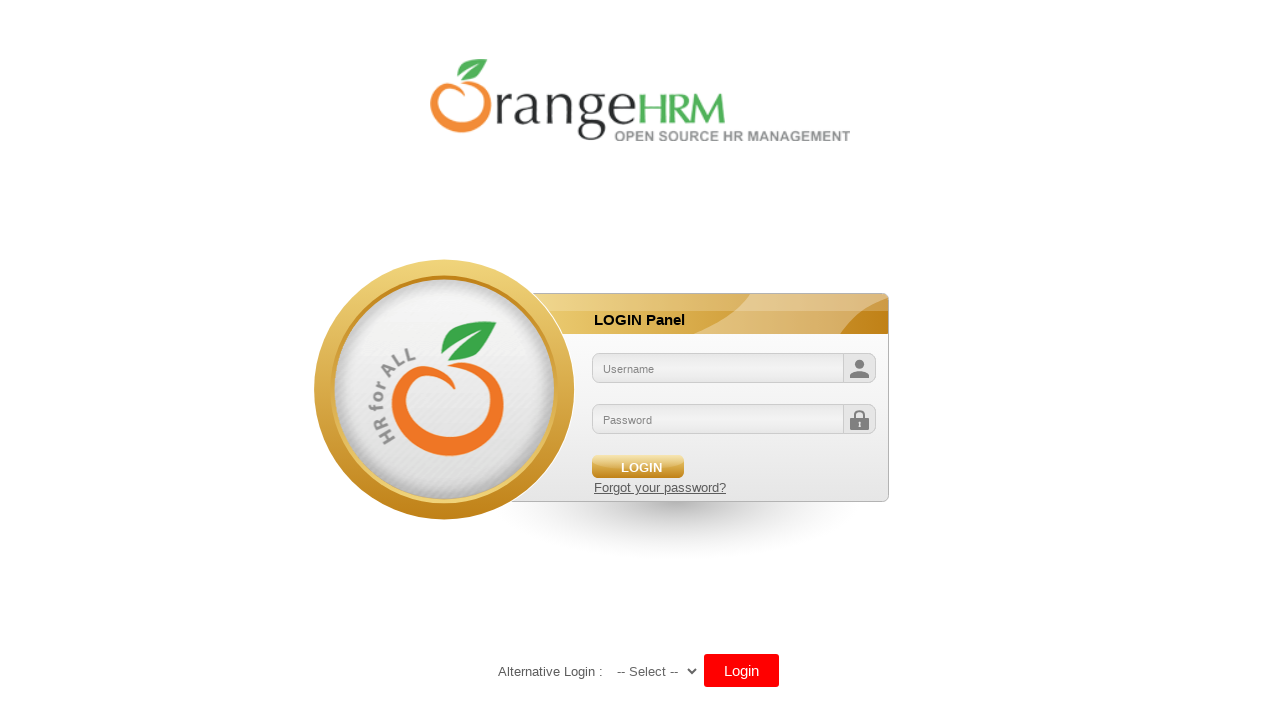

Waited for page to reach networkidle state
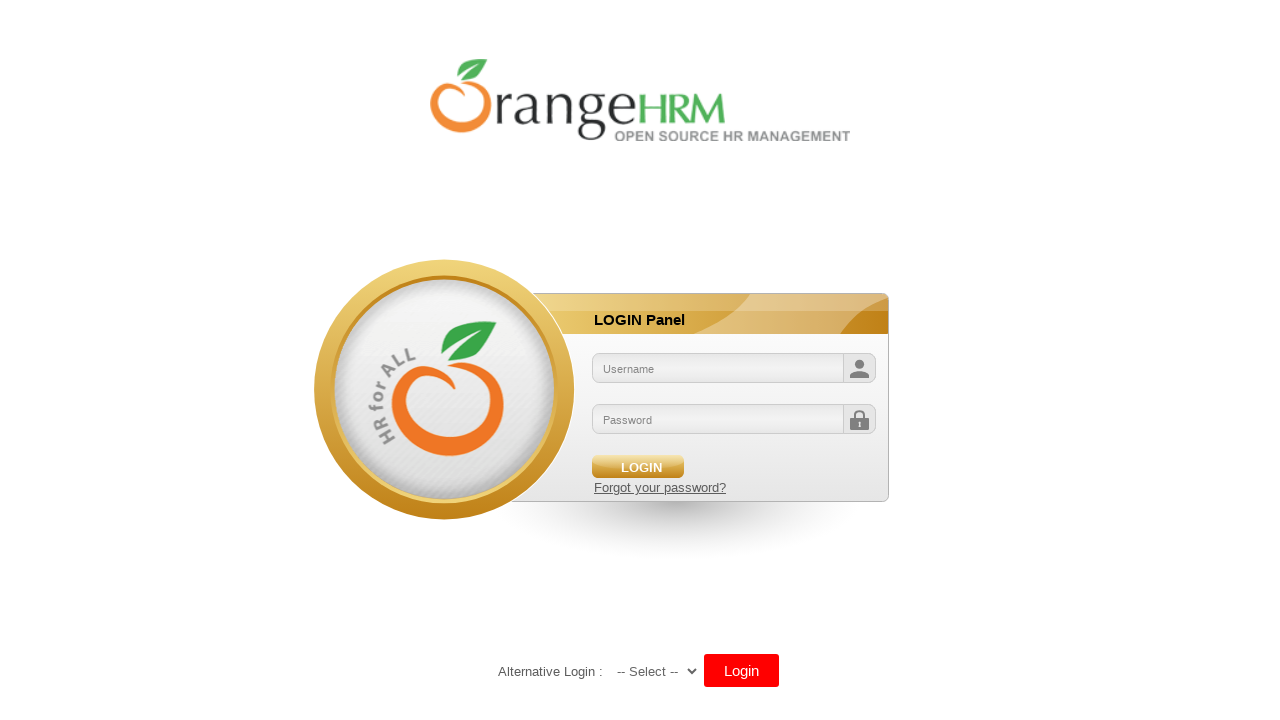

Verified OrangeHRM page loaded successfully by checking URL
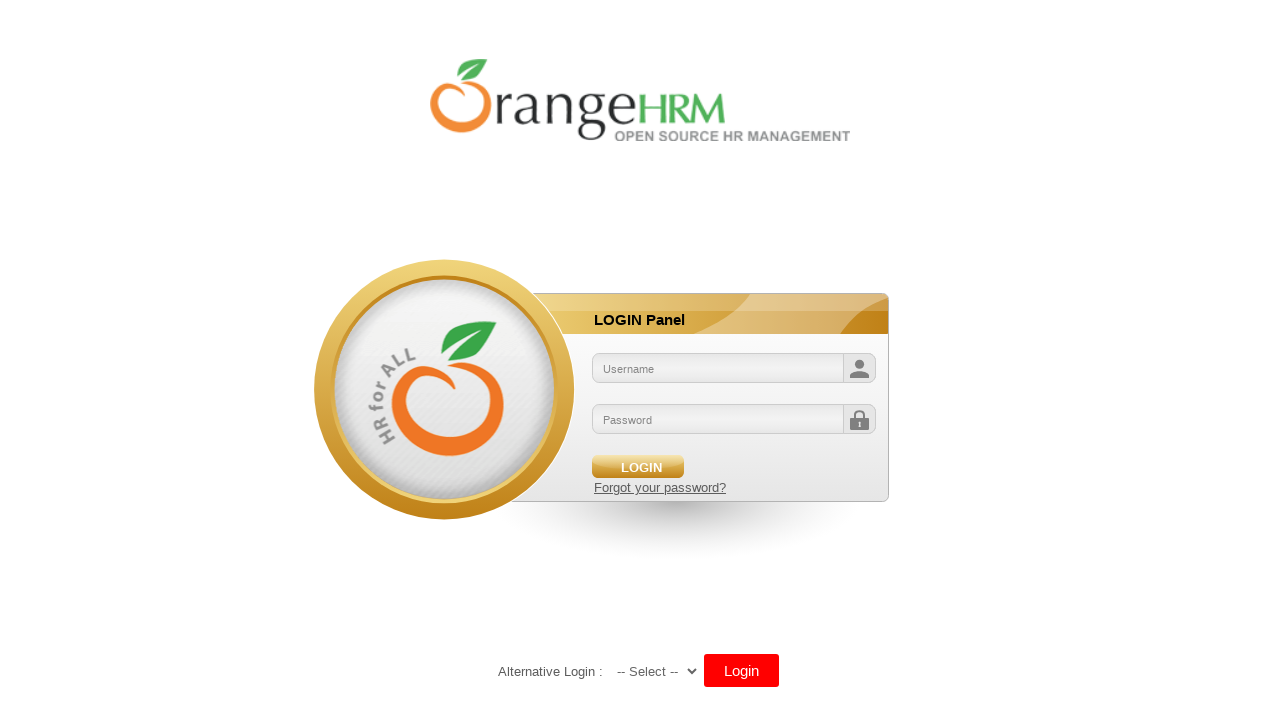

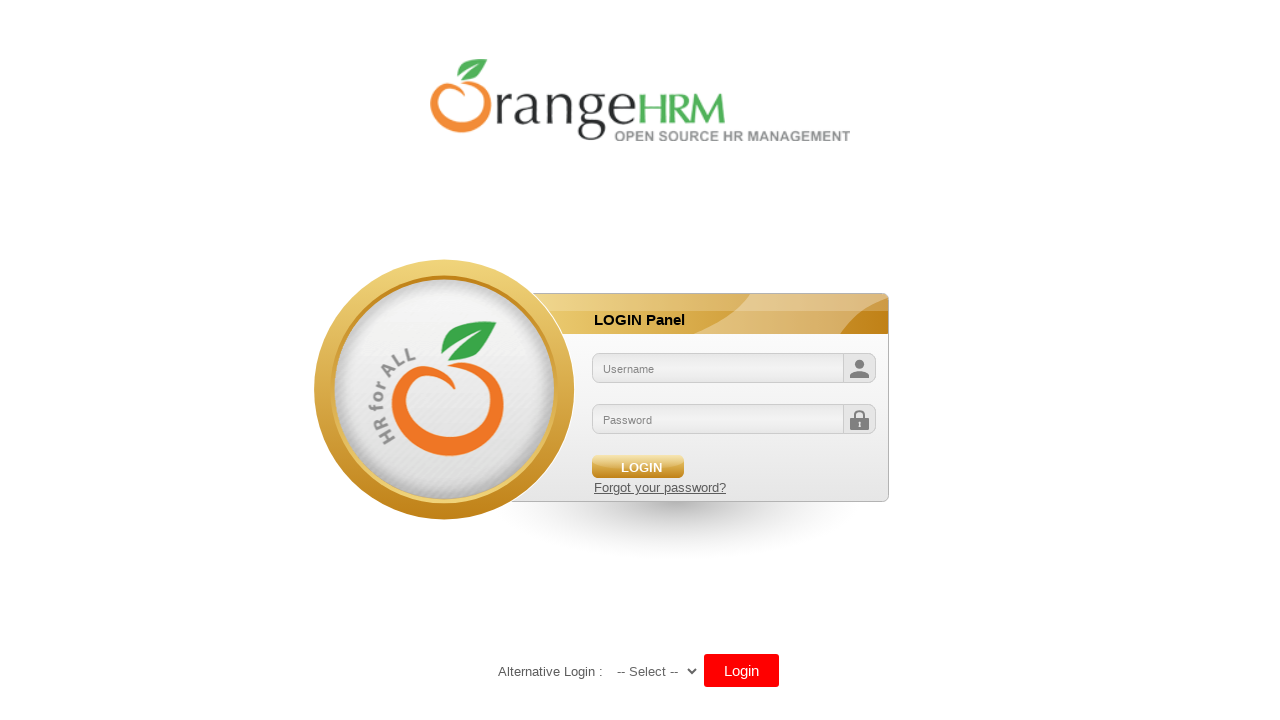